Tests switching between multiple tabs to ensure proper content visibility and tab activation

Starting URL: https://demoqa.com/tabs

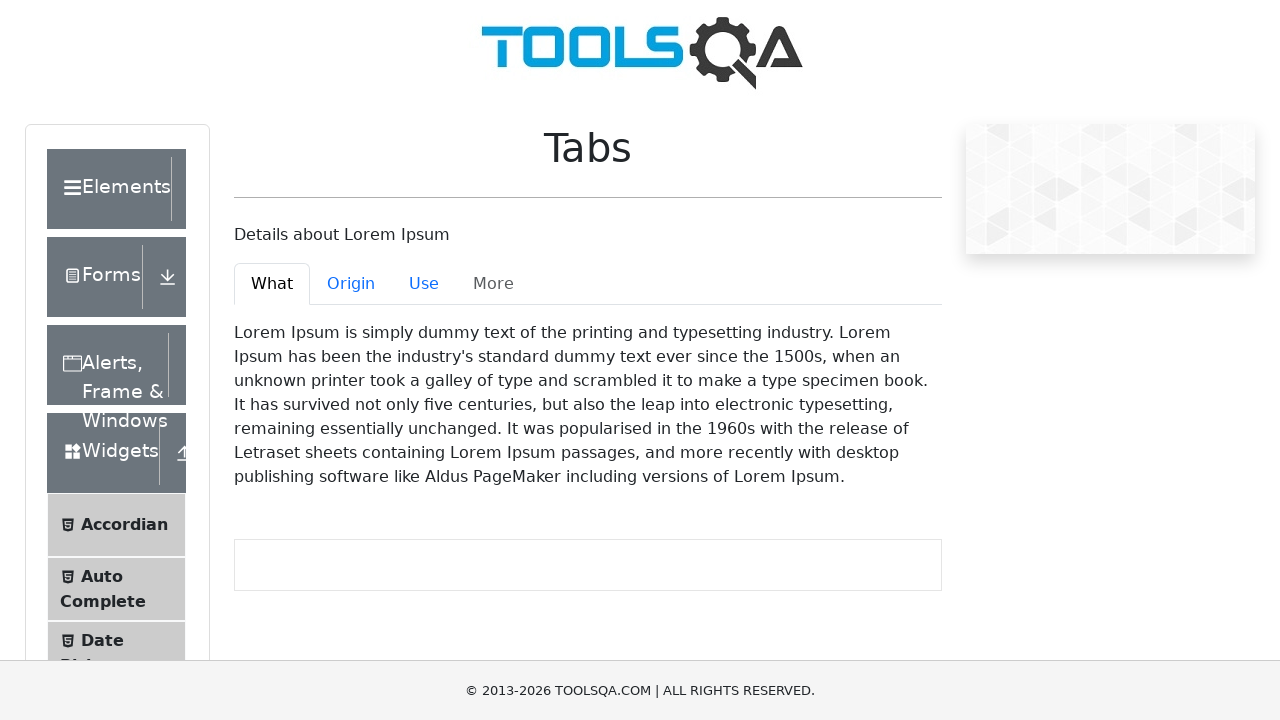

Clicked 'What' tab at (272, 284) on #demo-tab-what
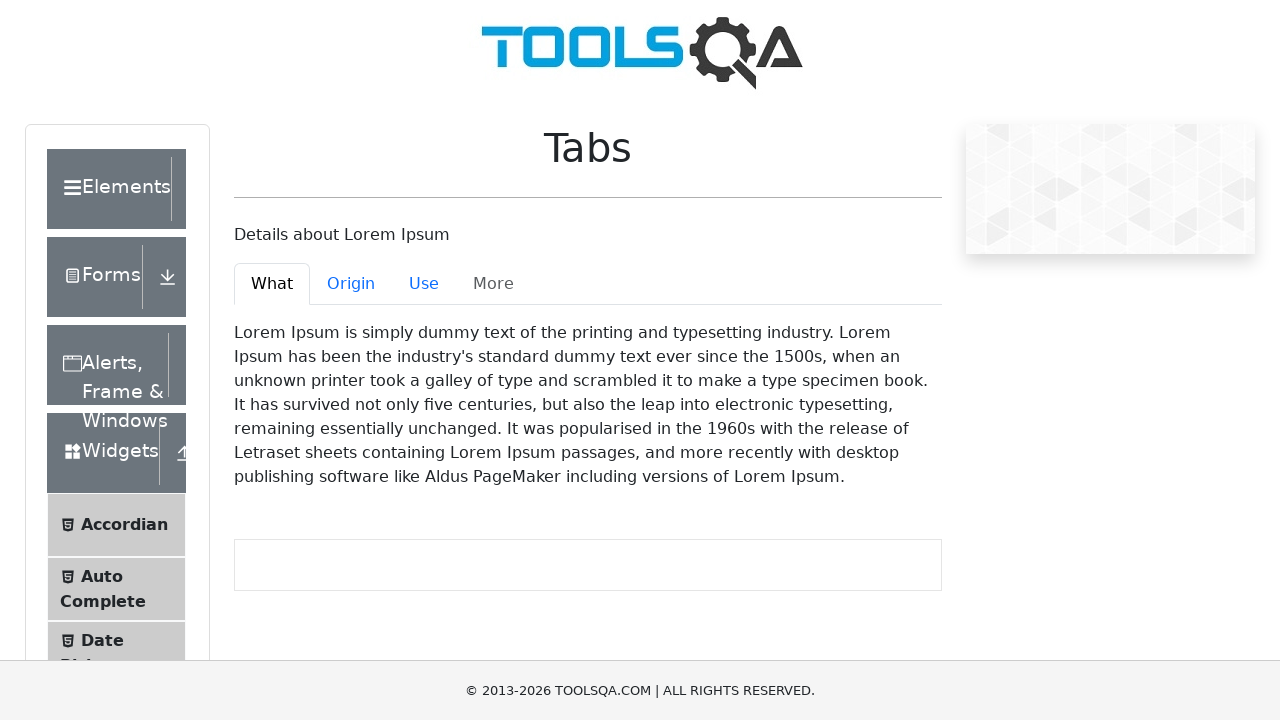

'What' tab content is now visible
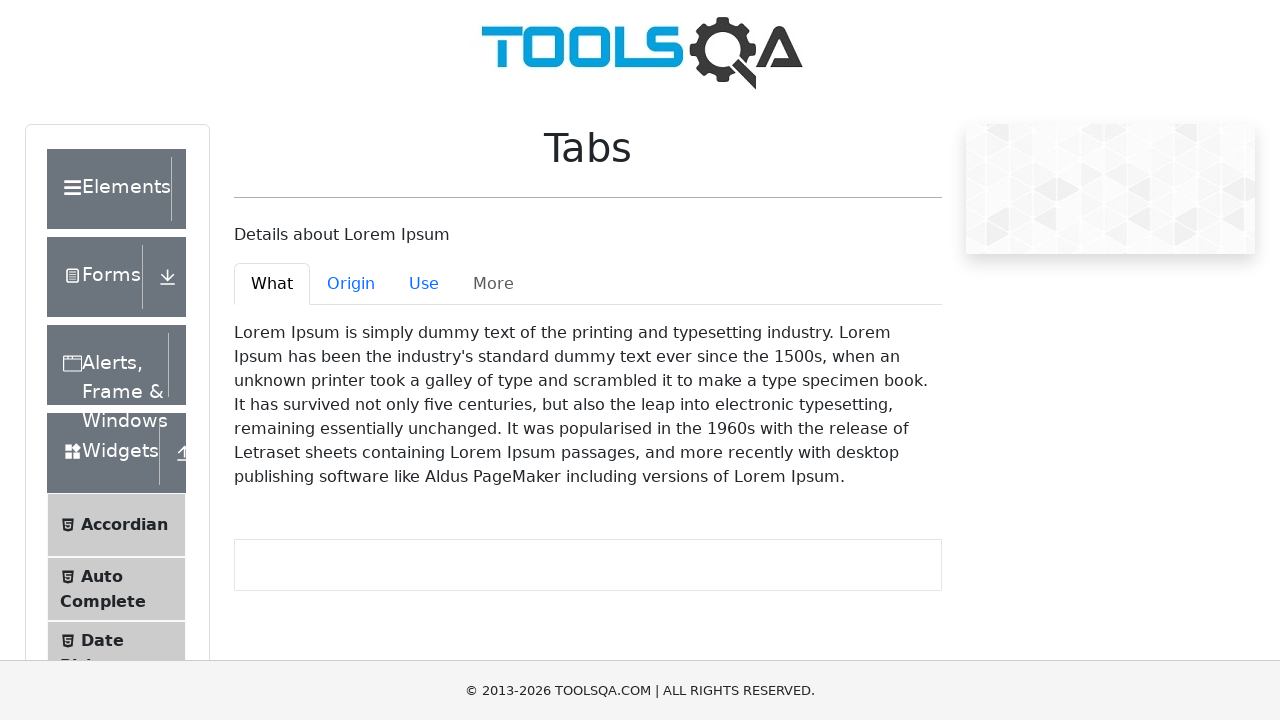

Clicked 'Origin' tab at (351, 284) on #demo-tab-origin
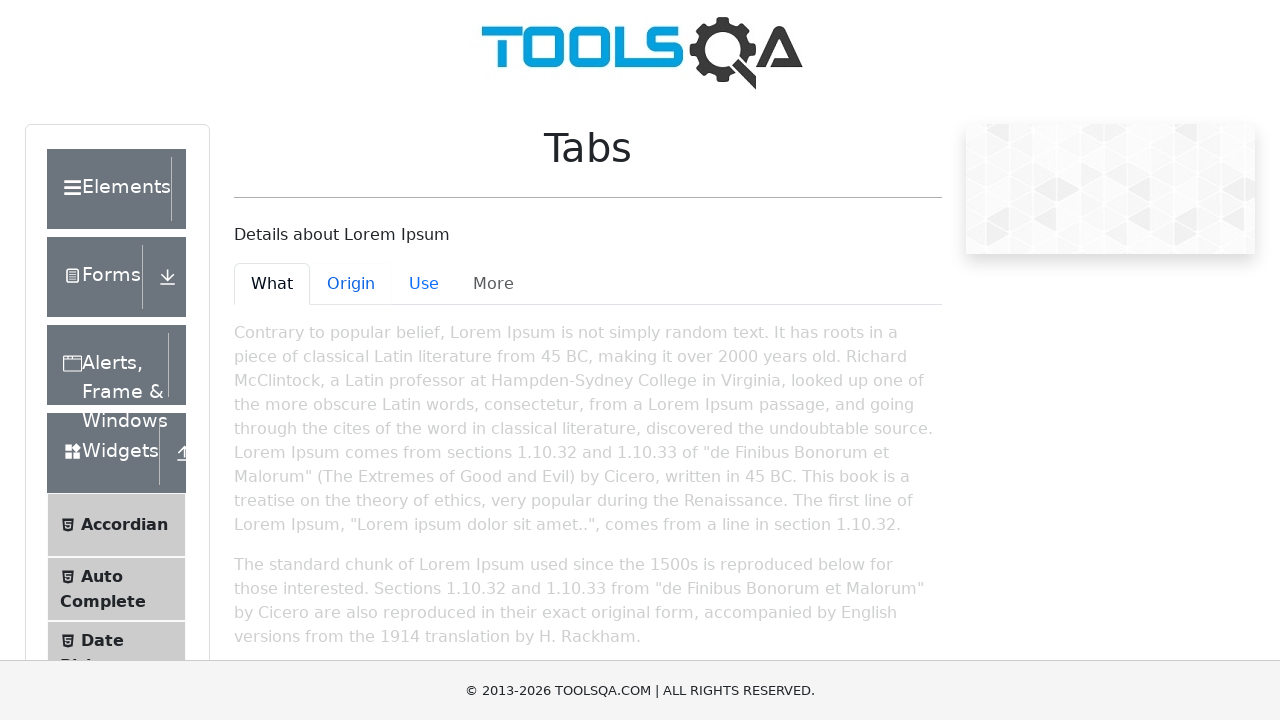

'Origin' tab content is now visible
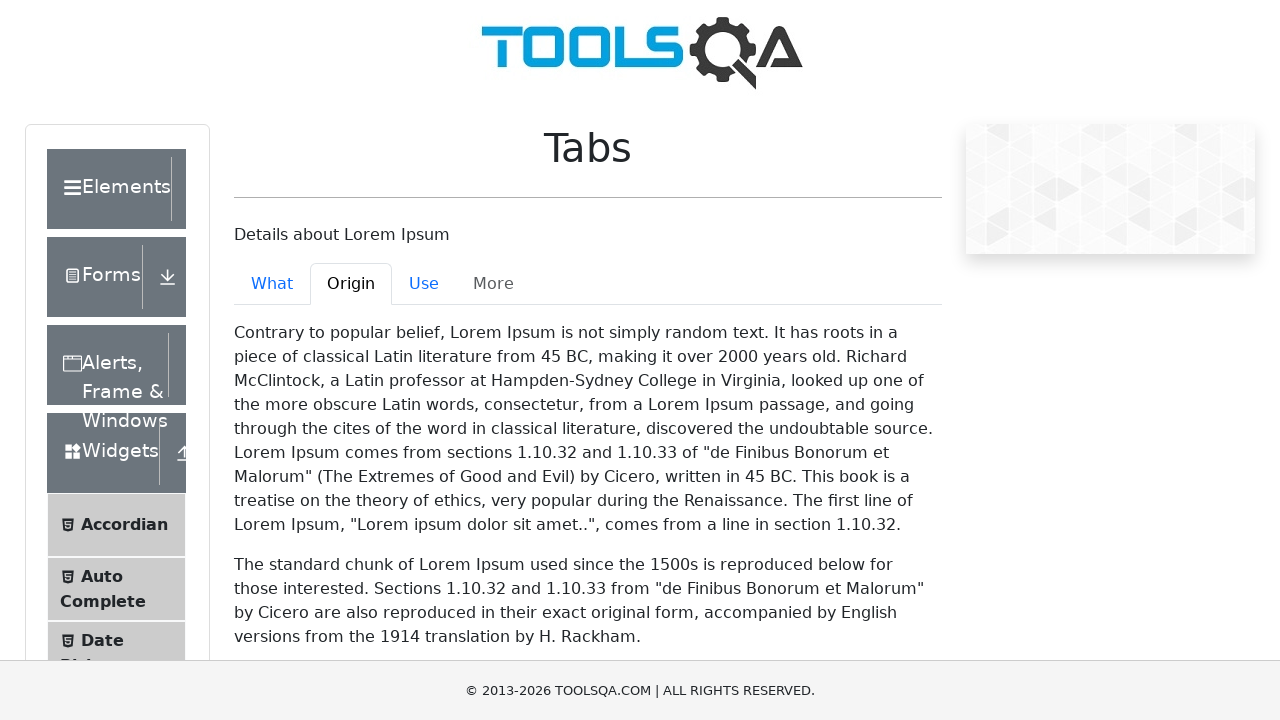

Clicked 'Use' tab at (424, 284) on #demo-tab-use
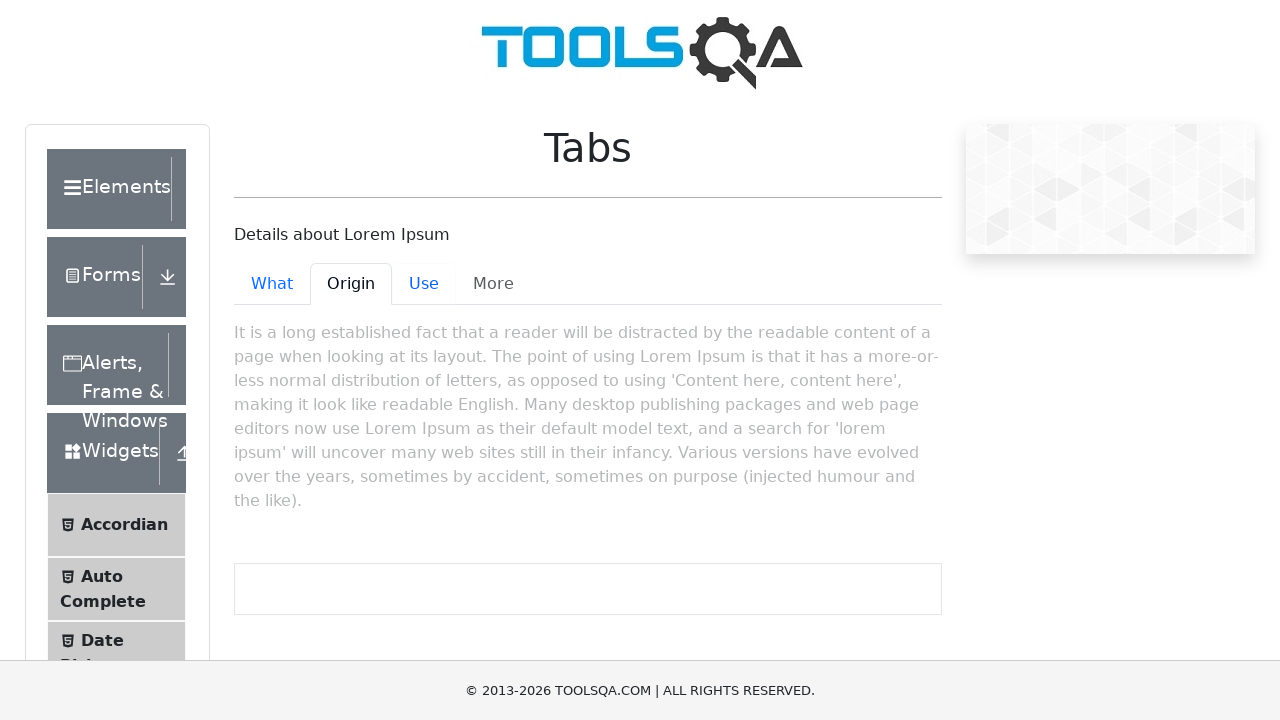

'Use' tab content is now visible
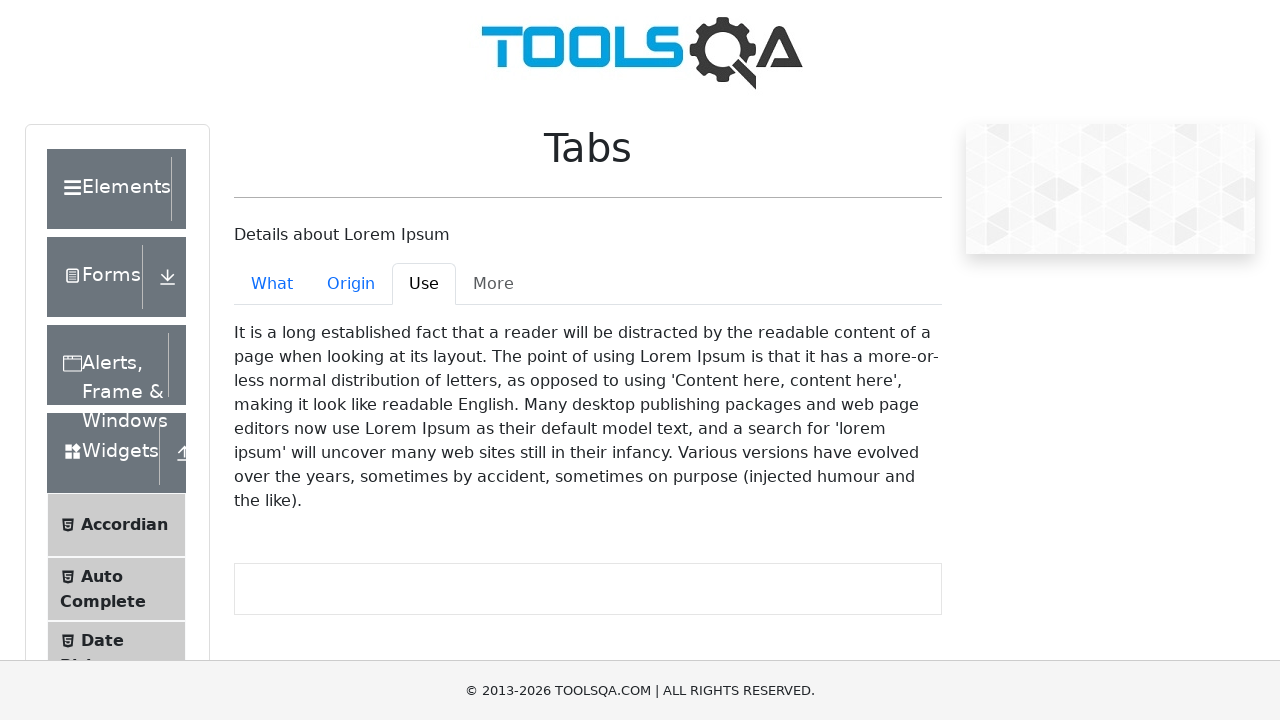

Switched back to 'What' tab at (272, 284) on #demo-tab-what
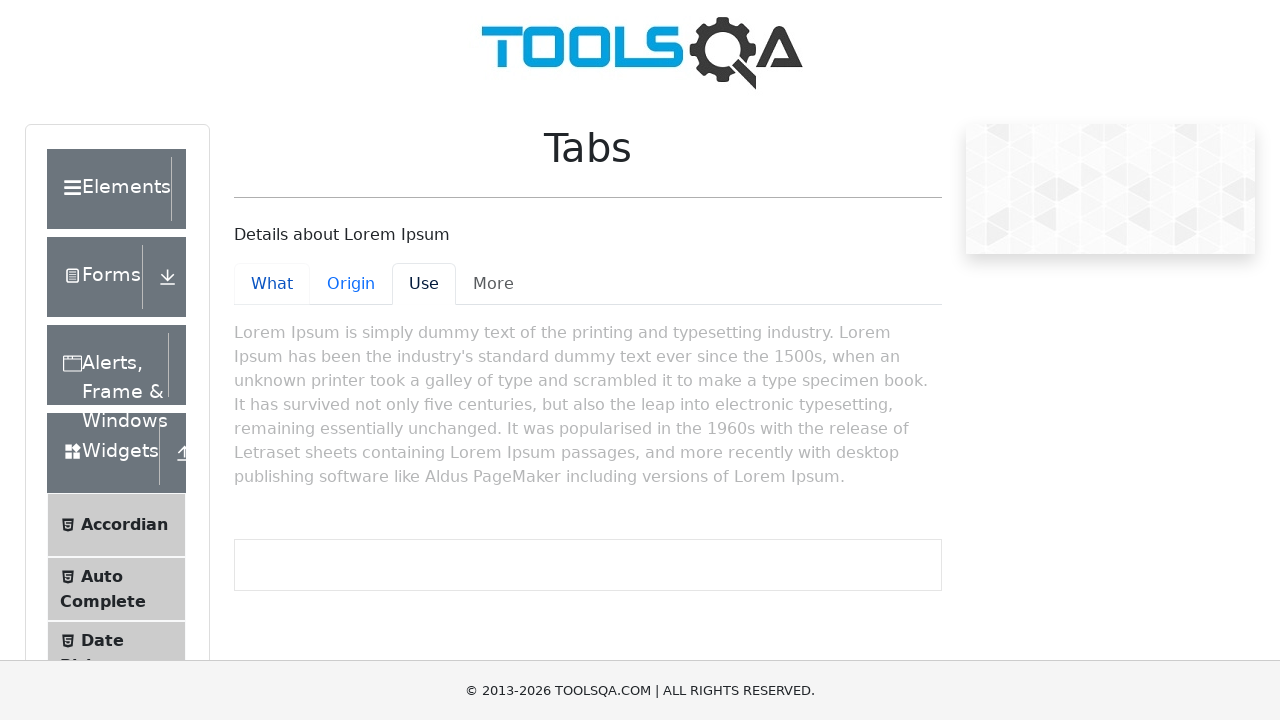

'What' tab content is visible again after switching back
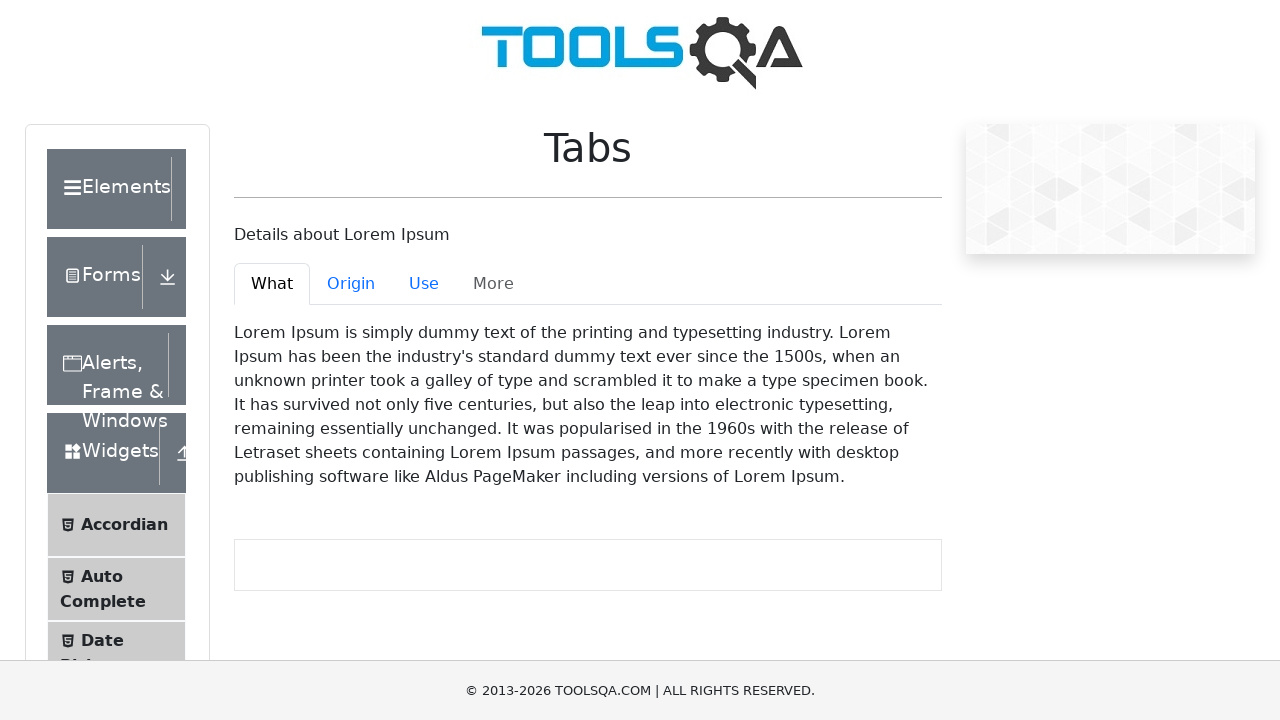

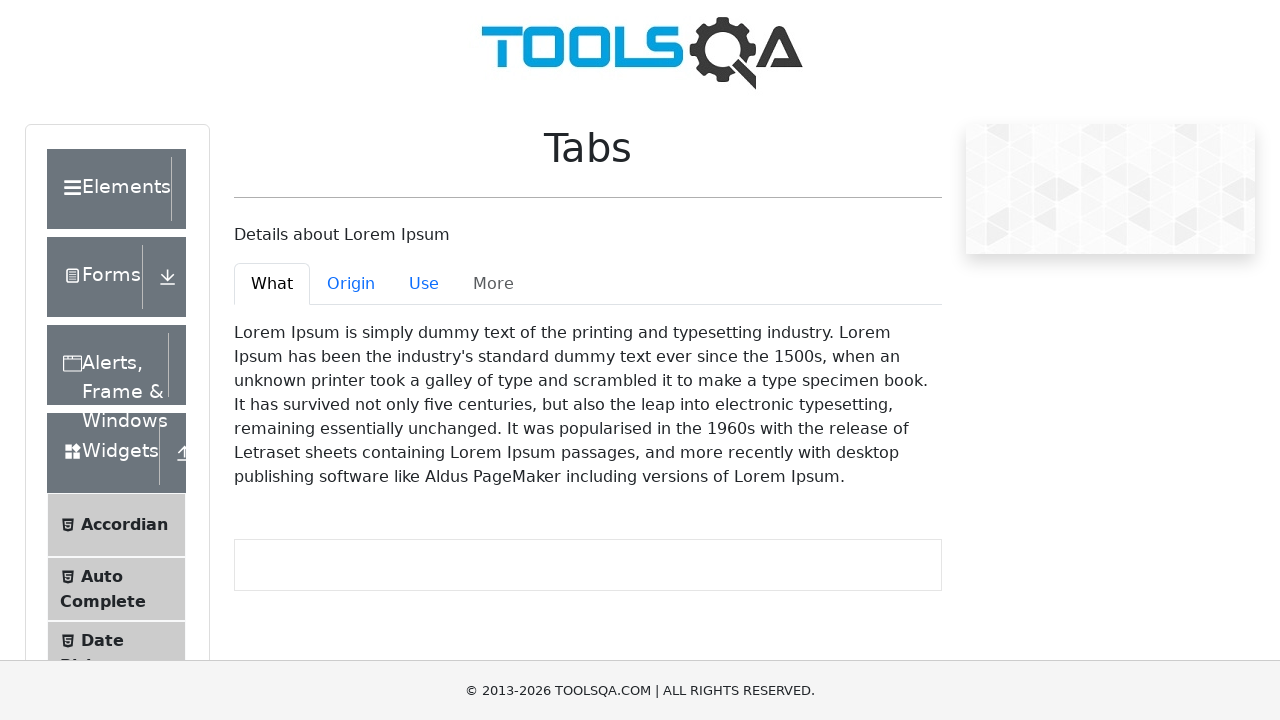